Tests scrolling to form elements and filling in name and date fields on a scrollable page

Starting URL: https://formy-project.herokuapp.com/scroll

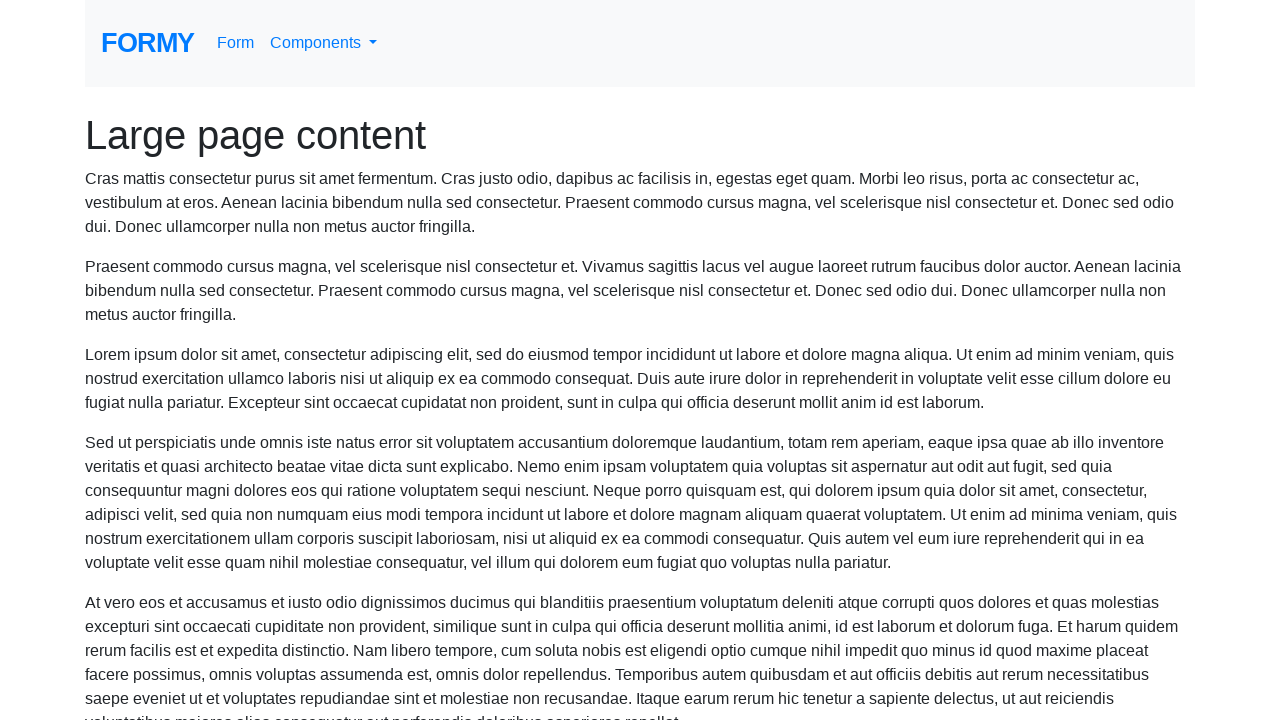

Scrolled name field into view
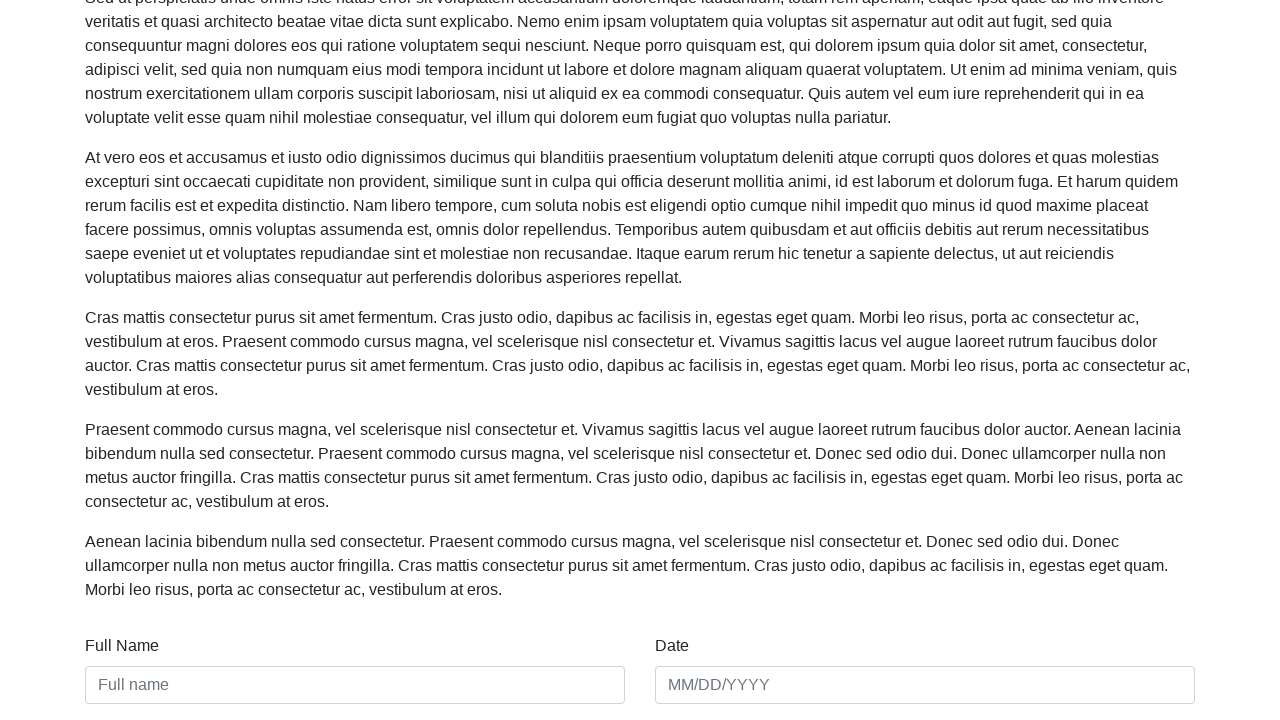

Filled name field with 'Heena Hans' on #name
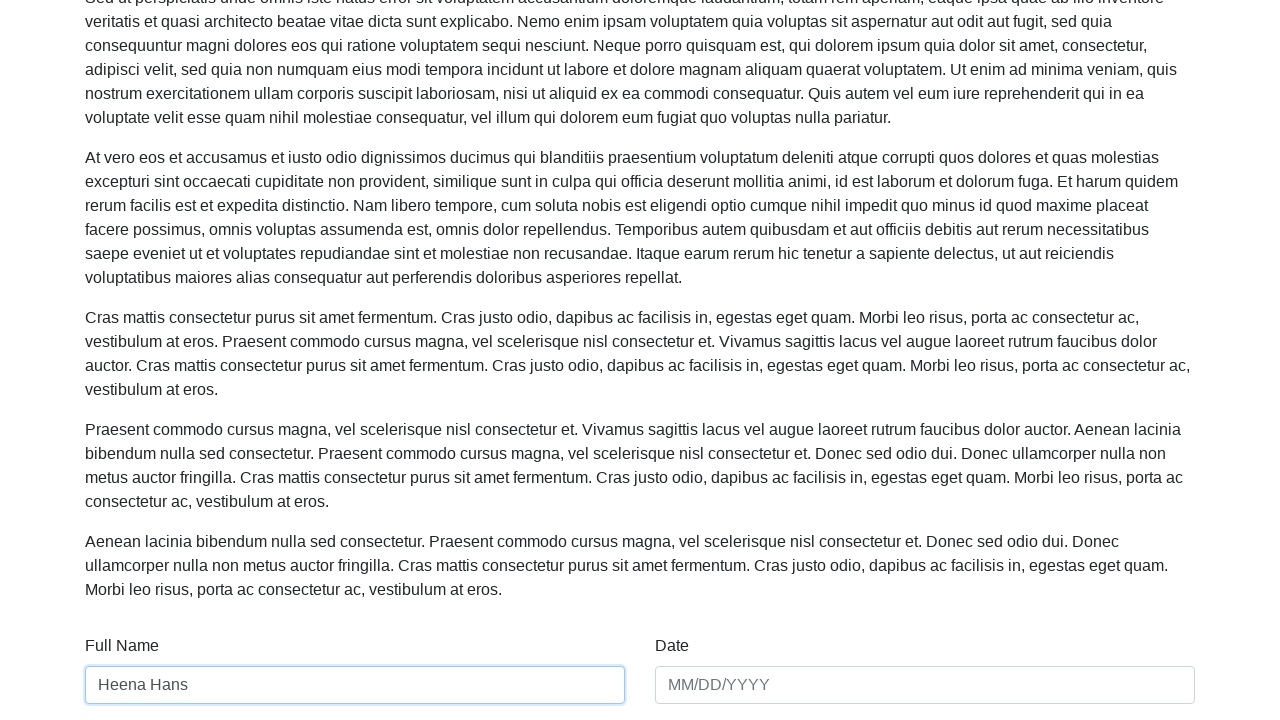

Filled date field with '12/05/2023' on #date
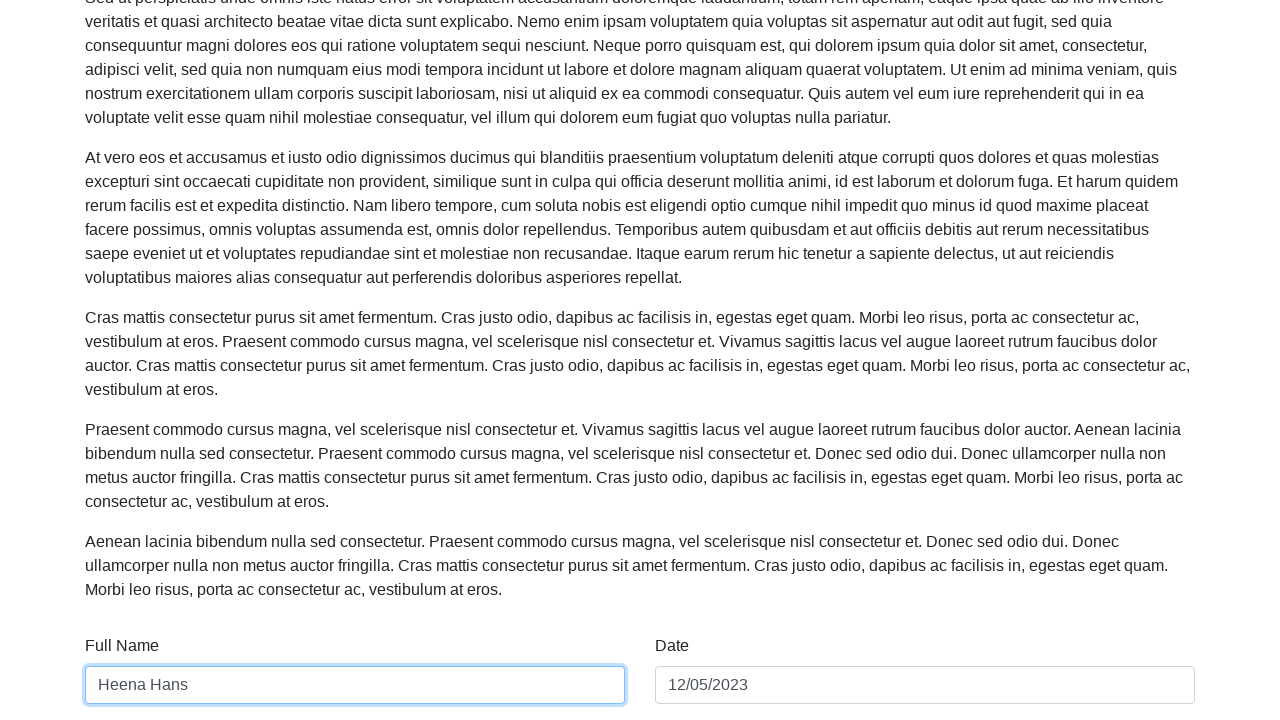

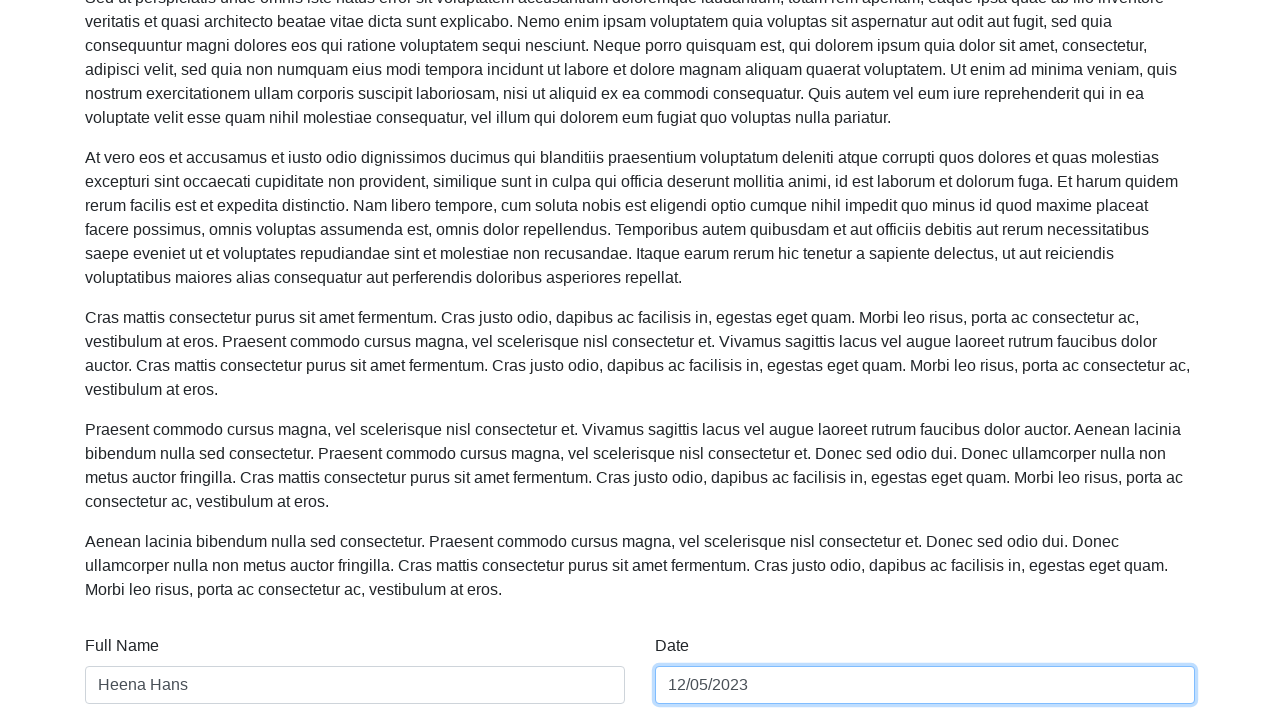